Demonstrates mouse hover actions, right-click context menu, and submenu interactions on the AutomationPractice demo site by hovering over elements and clicking submenu items.

Starting URL: https://rahulshettyacademy.com/AutomationPractice/

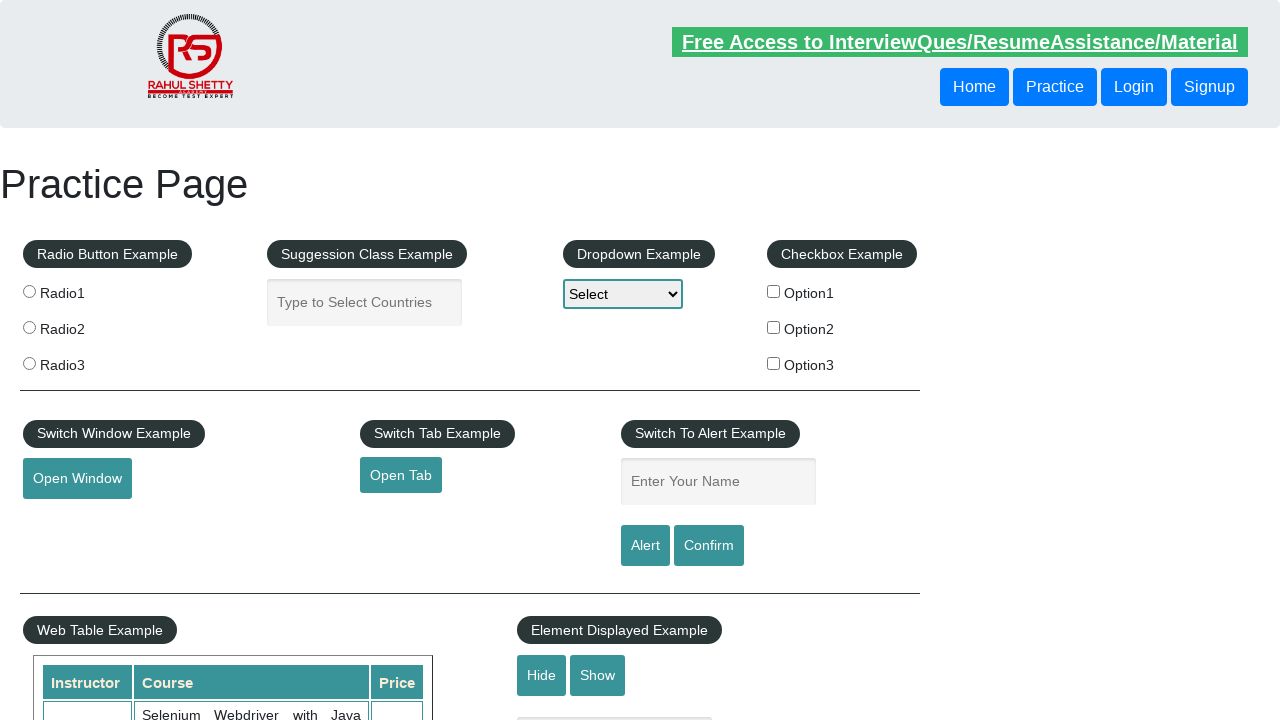

Scrolled Mouse Hover element into view
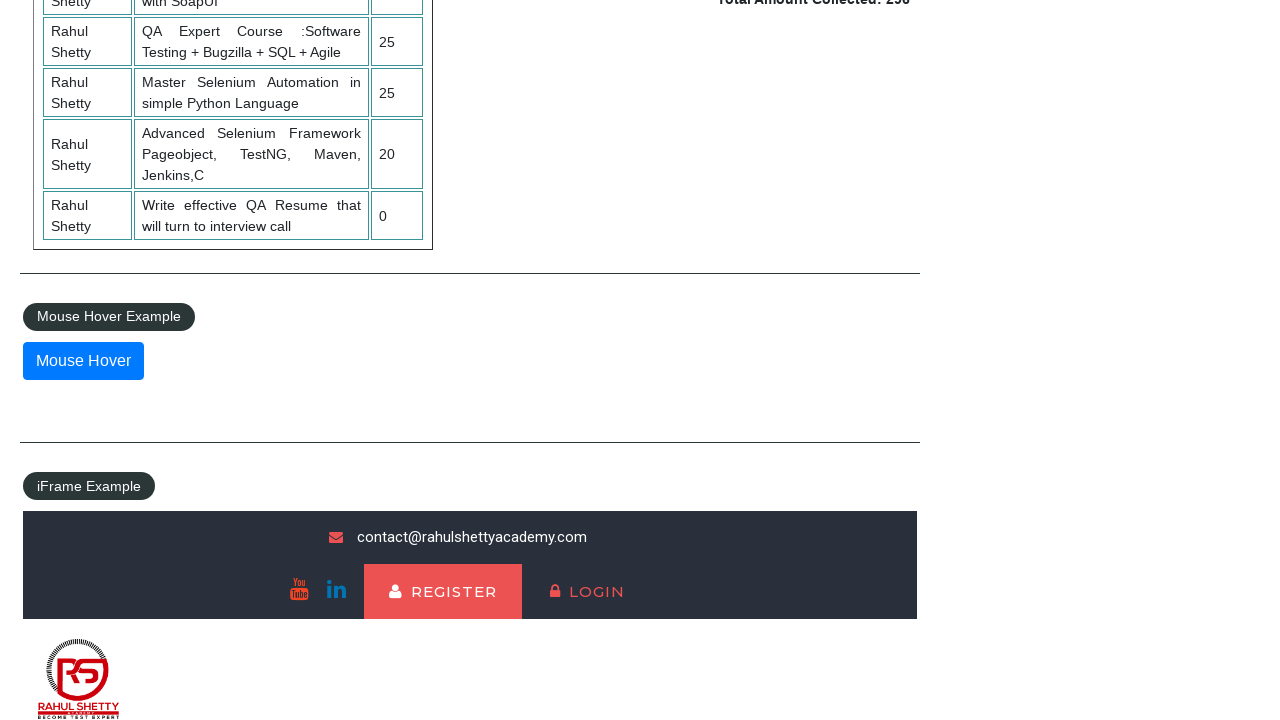

Hovered over Mouse Hover button to reveal submenu at (83, 361) on #mousehover
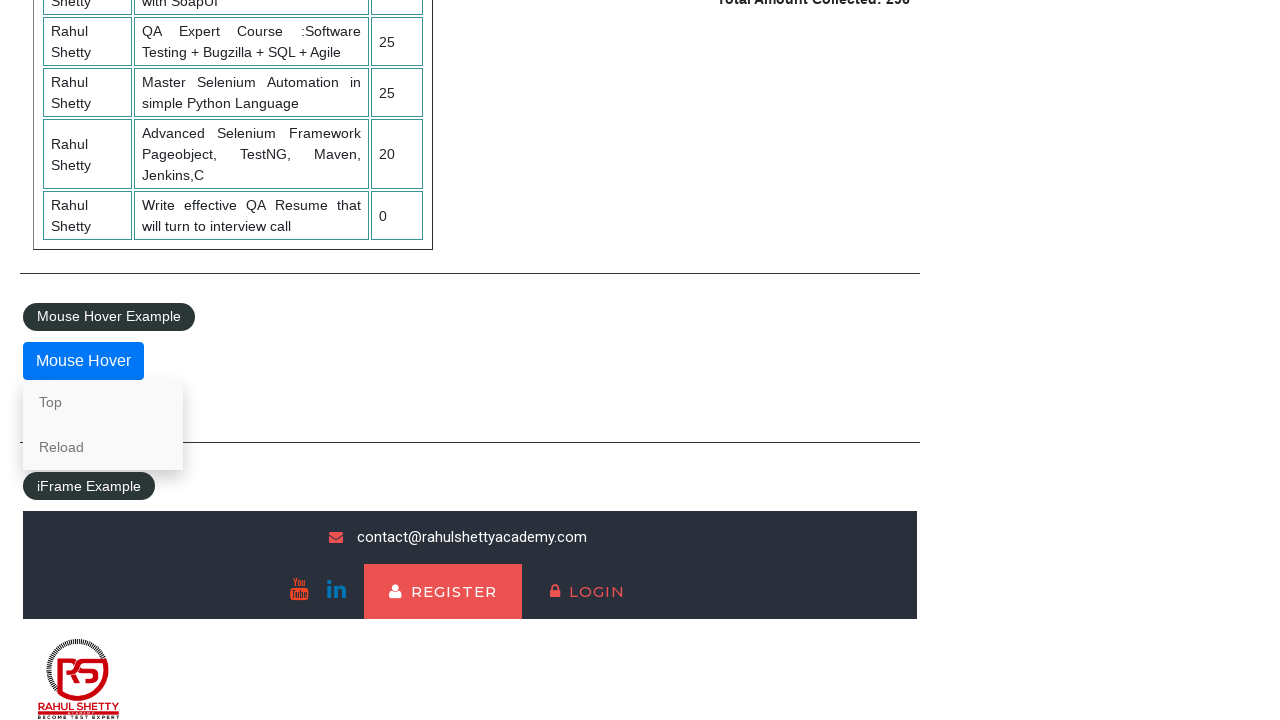

Clicked on 'Top' link in submenu at (103, 402) on a:text('Top')
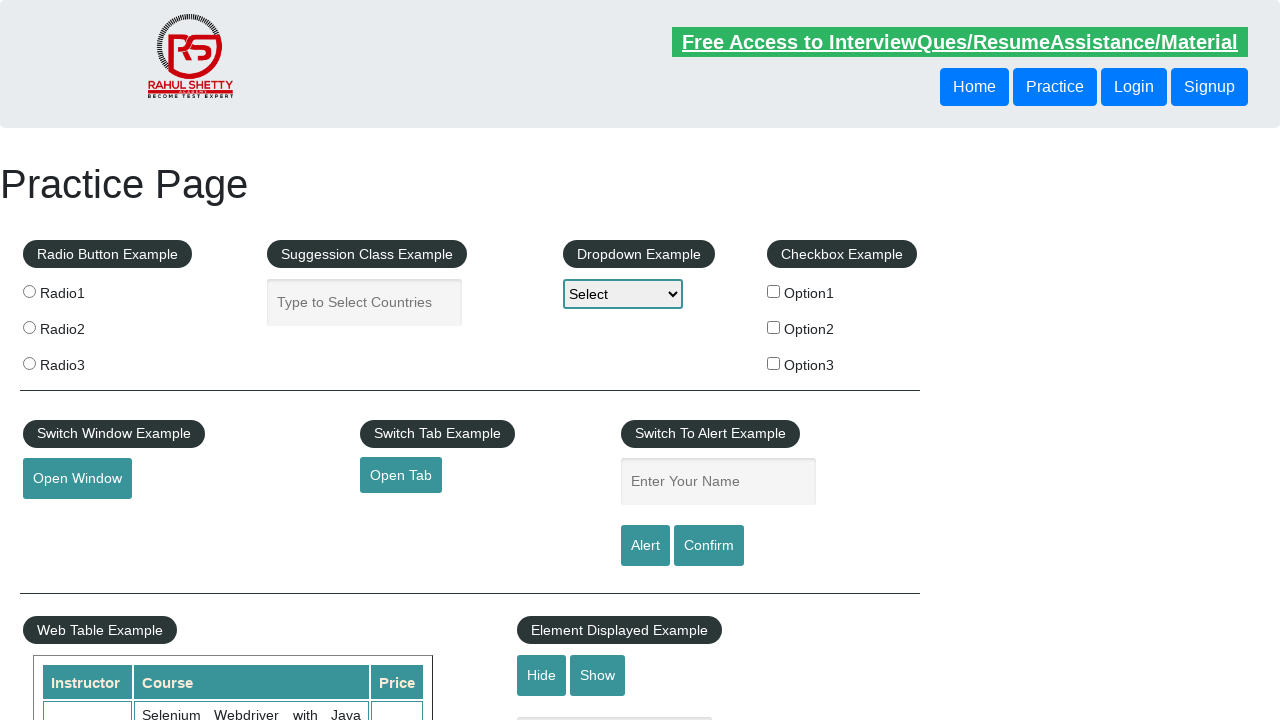

Hovered over Mouse Hover button again to reveal submenu at (83, 361) on #mousehover
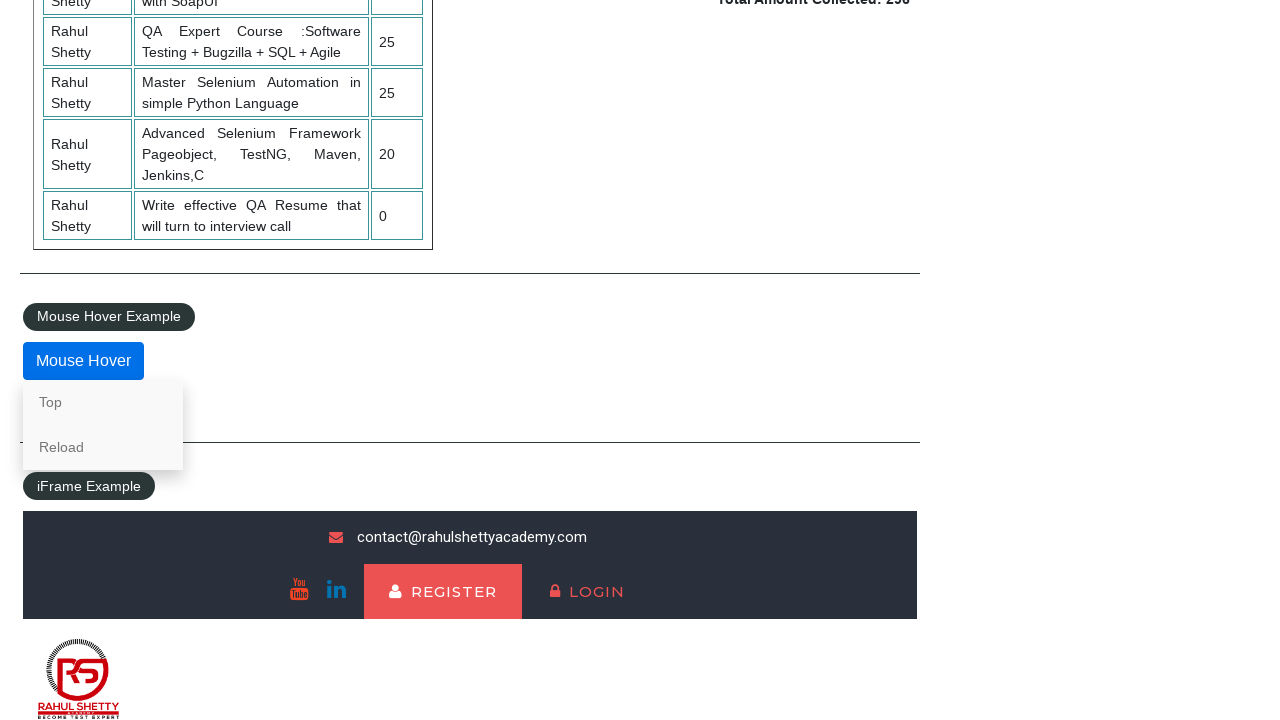

Clicked on 'Reload' link in submenu at (103, 447) on a:text('Reload')
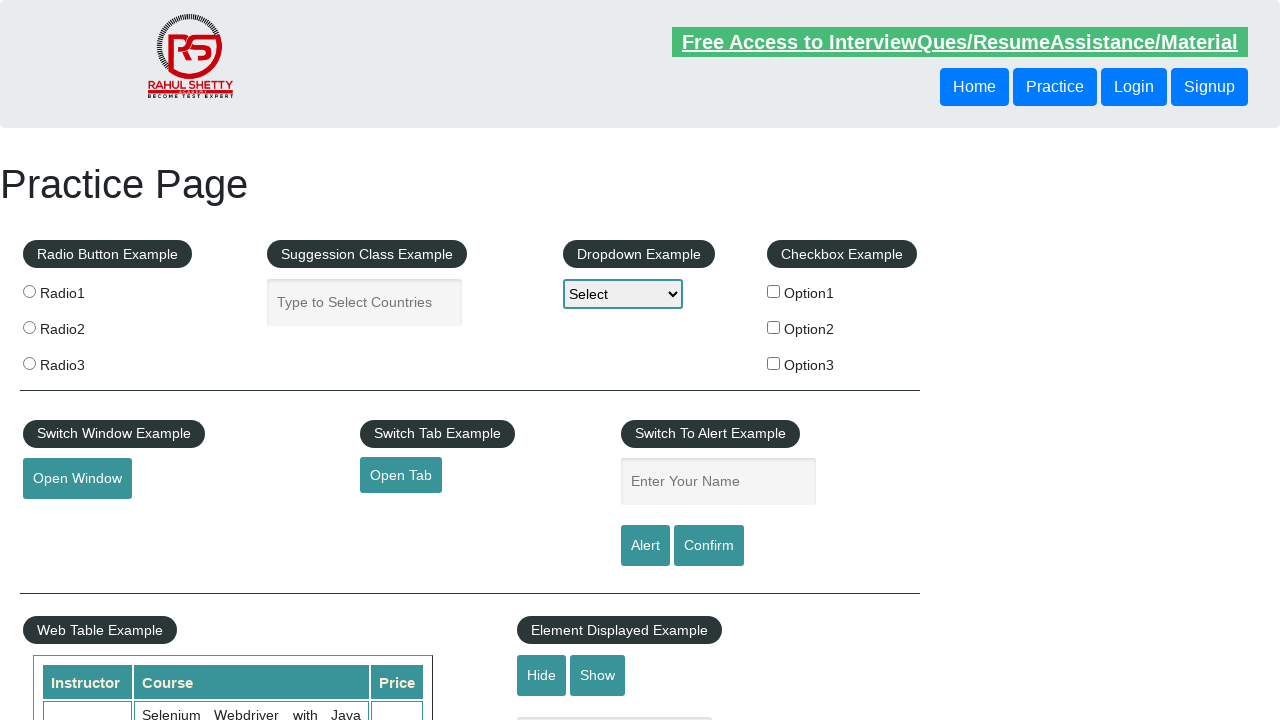

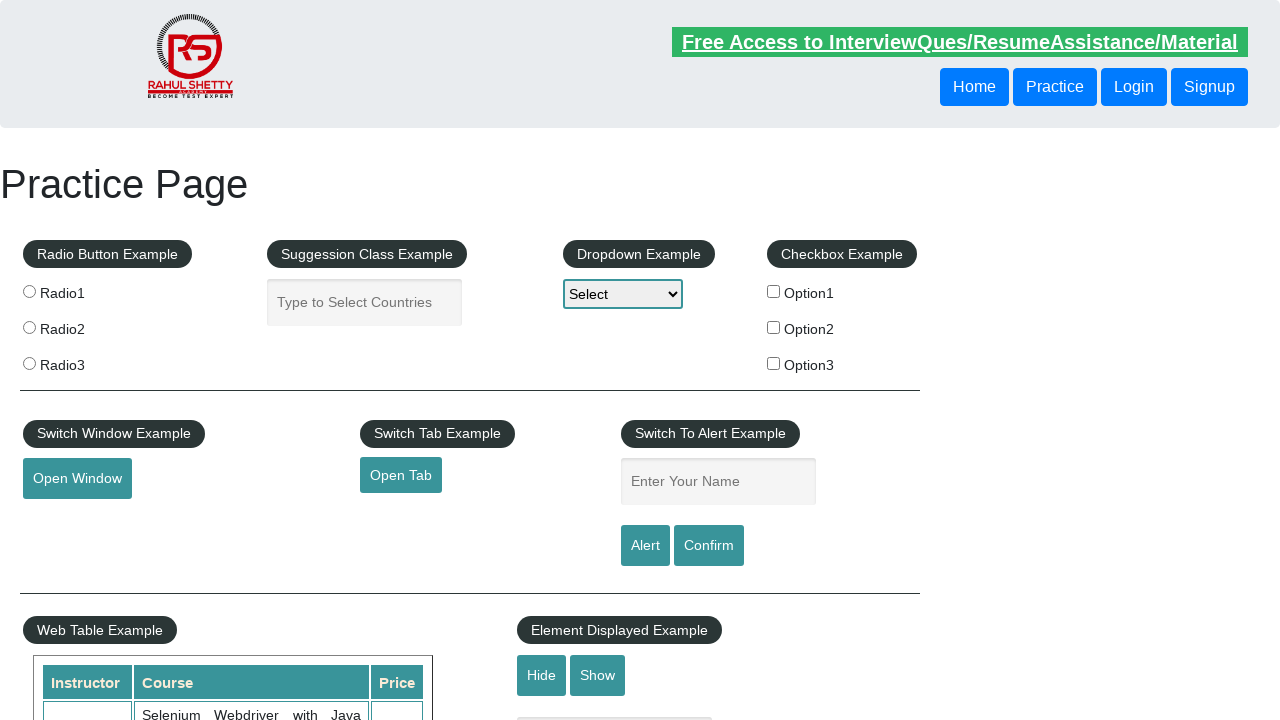